Opens the Rahul Shetty Academy Selenium Practice website and verifies the page title contains 'Green'

Starting URL: https://rahulshettyacademy.com/seleniumPractise/#/

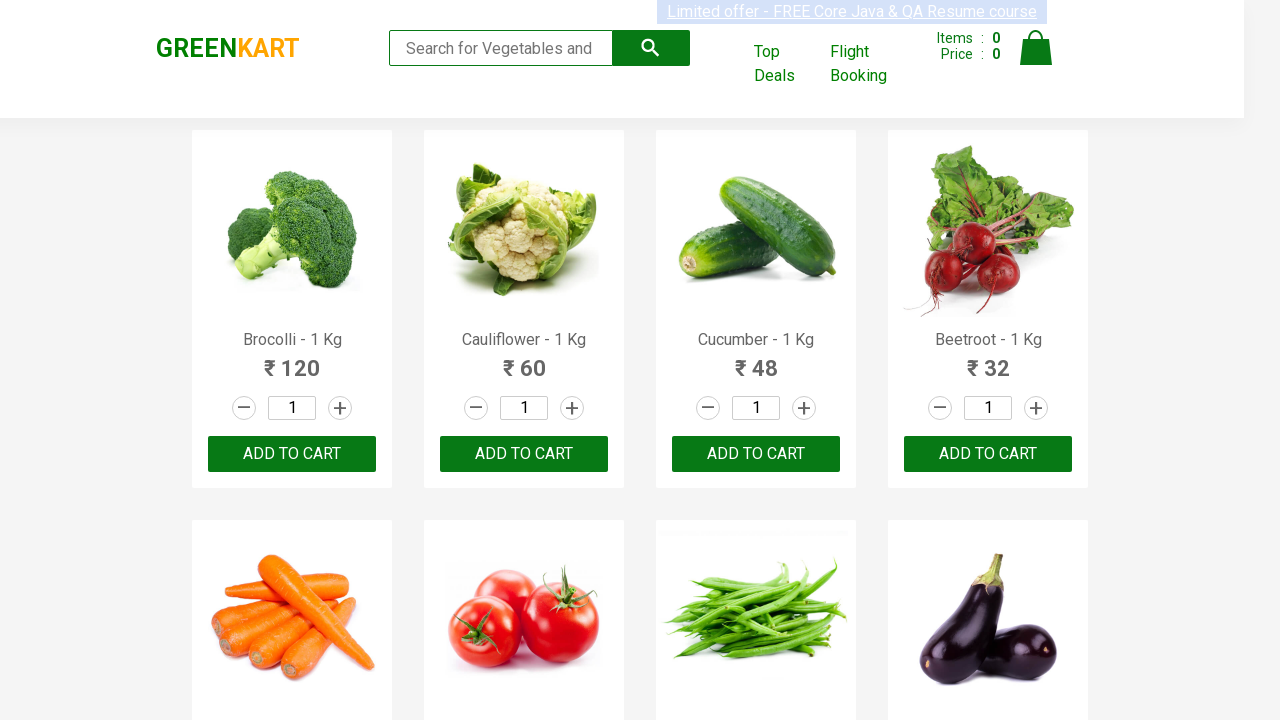

Retrieved page title
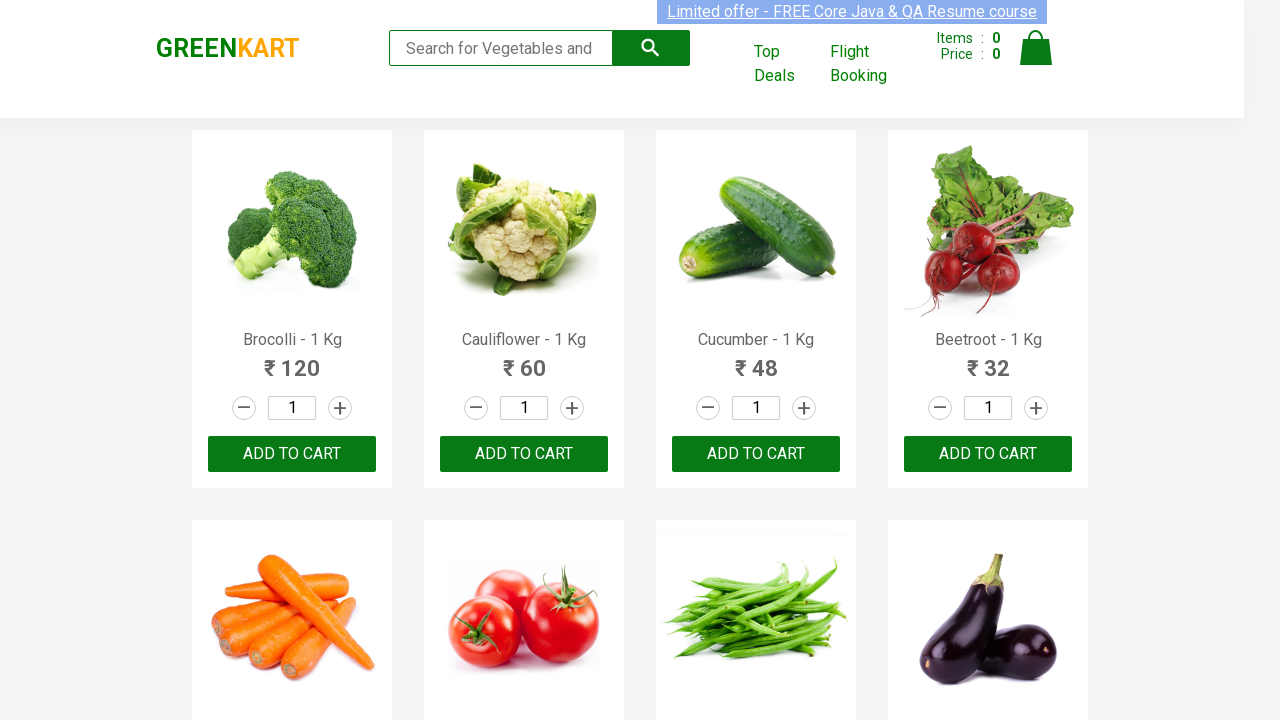

Printed page title: GreenKart - veg and fruits kart
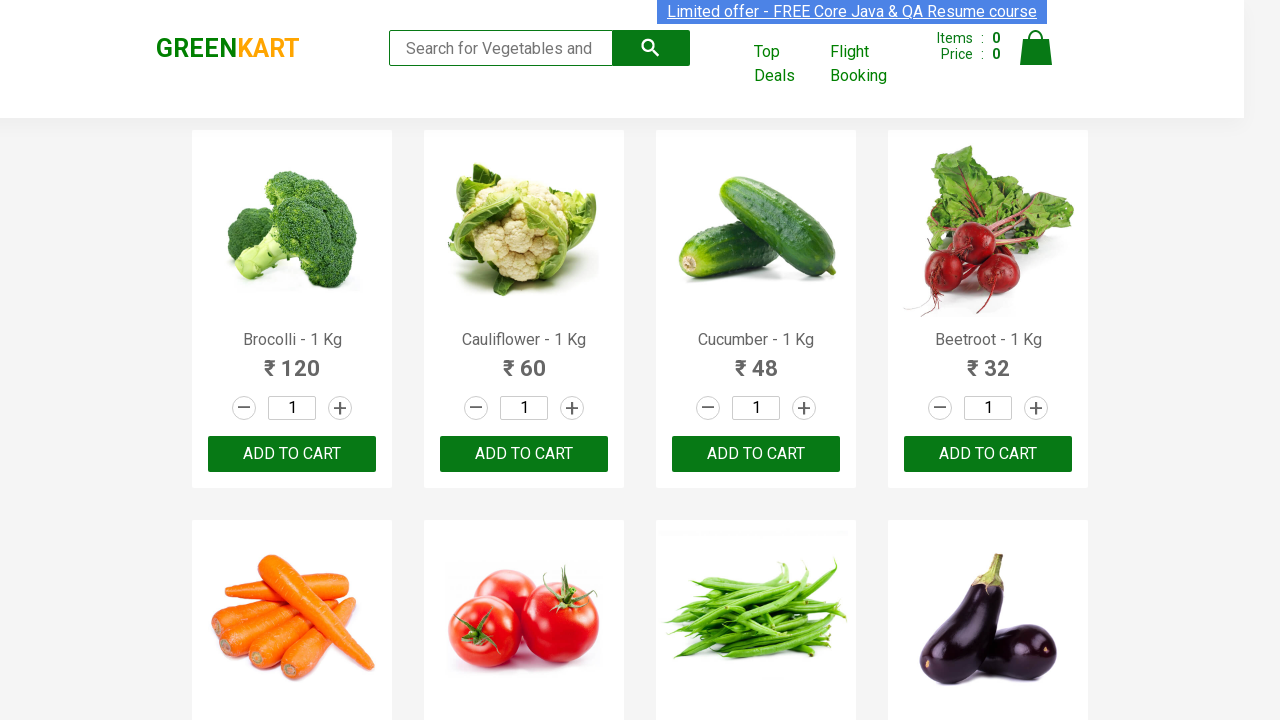

Verified page title contains 'Green'
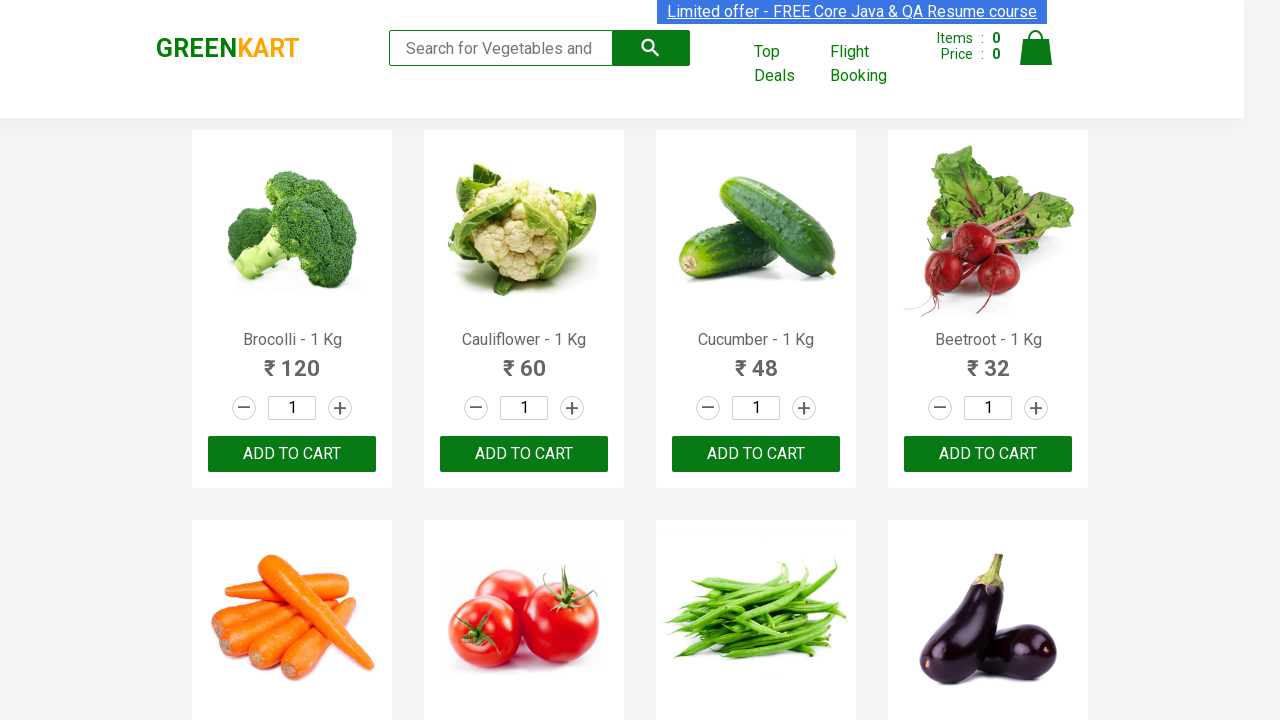

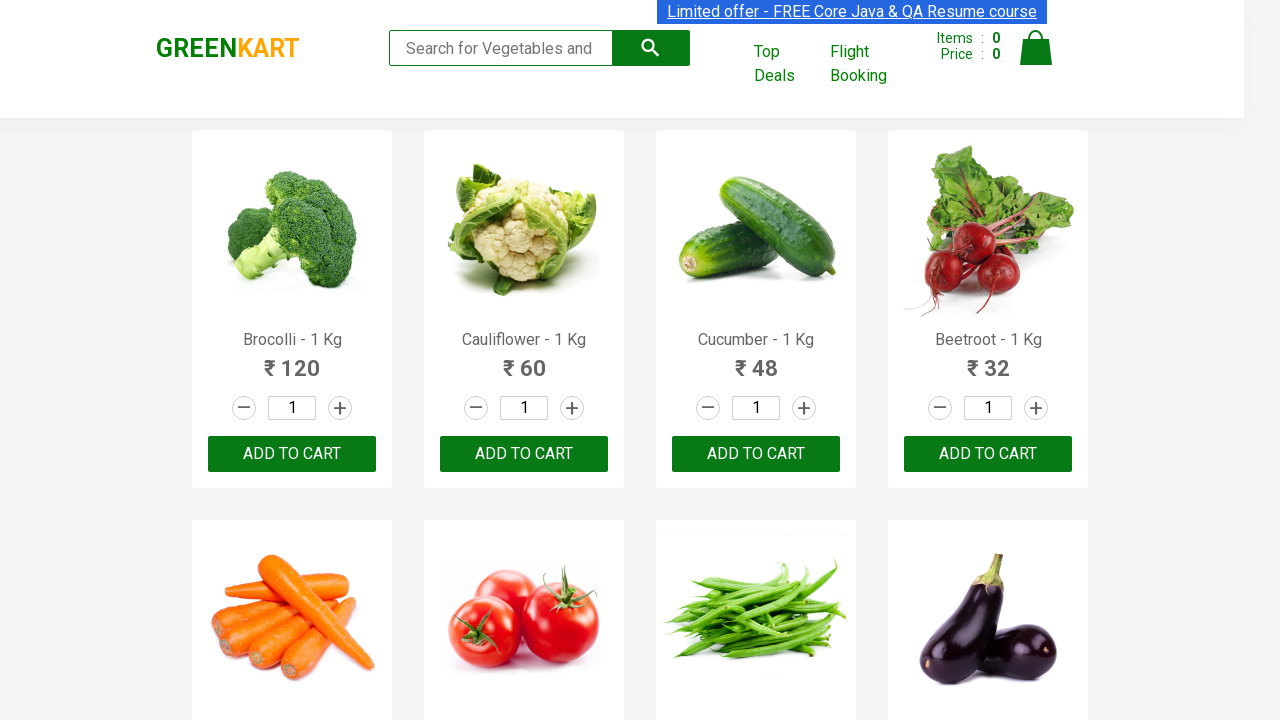